Tests radio button functionality by clicking on a radio button and verifying its selection state

Starting URL: https://www.rahulshettyacademy.com/AutomationPractice/

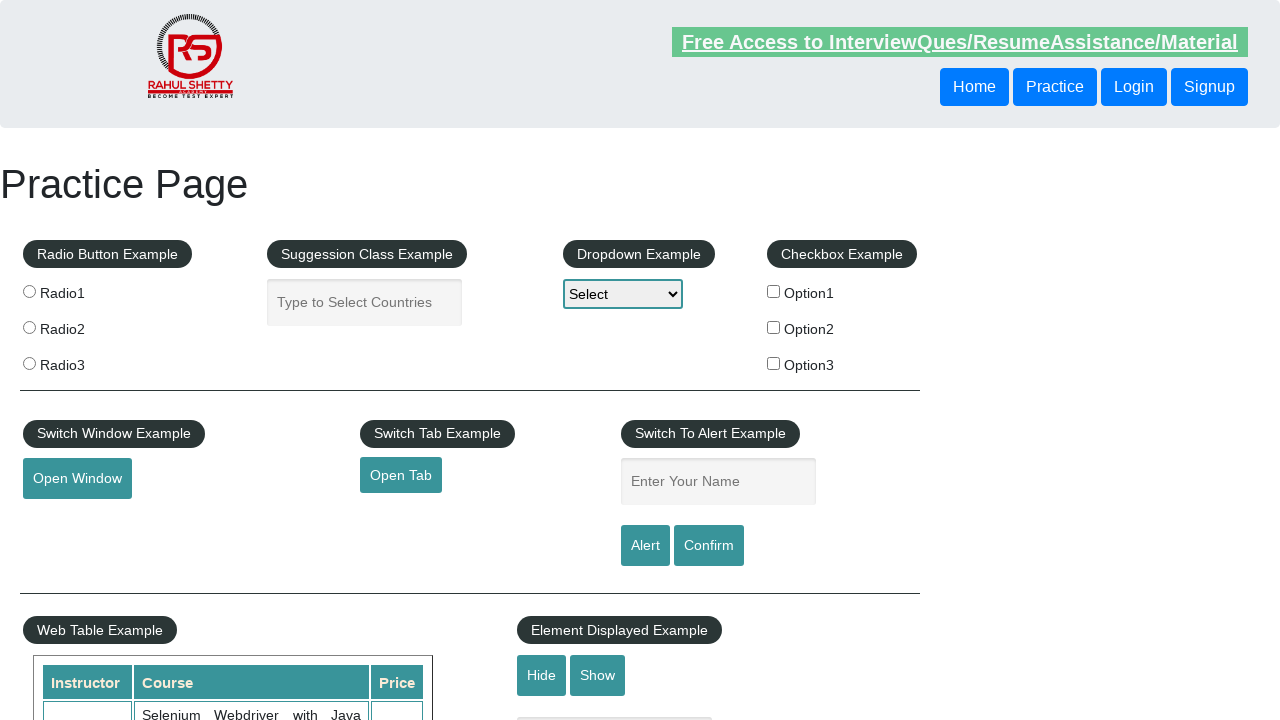

Navigated to Rahul Shetty Academy Automation Practice page
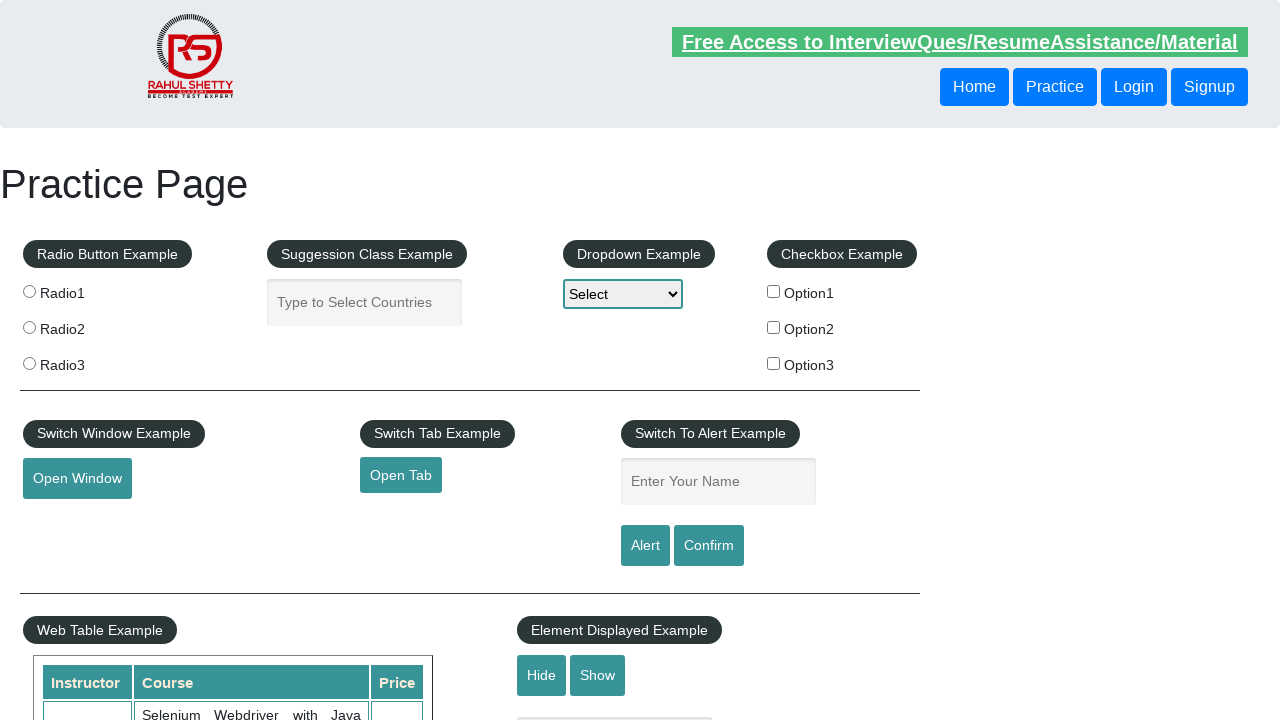

Clicked on the first radio button (radio1) at (29, 291) on input[value='radio1']
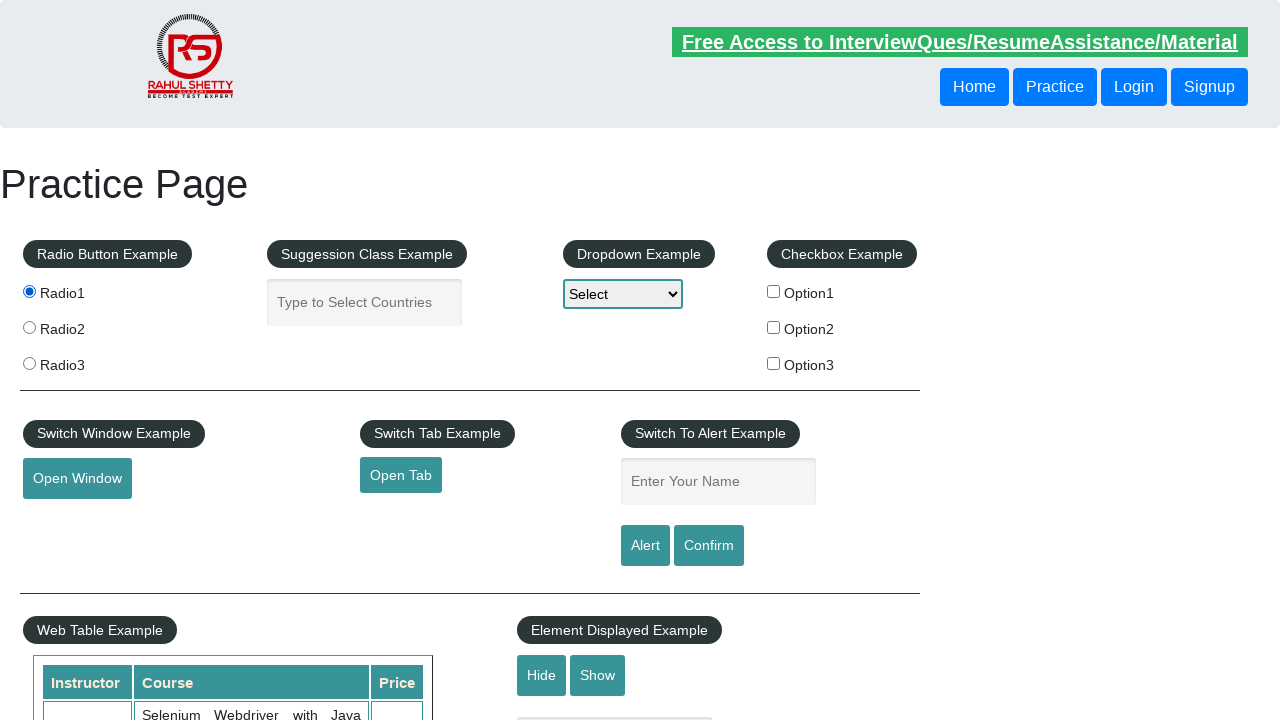

Verified that the first radio button is selected
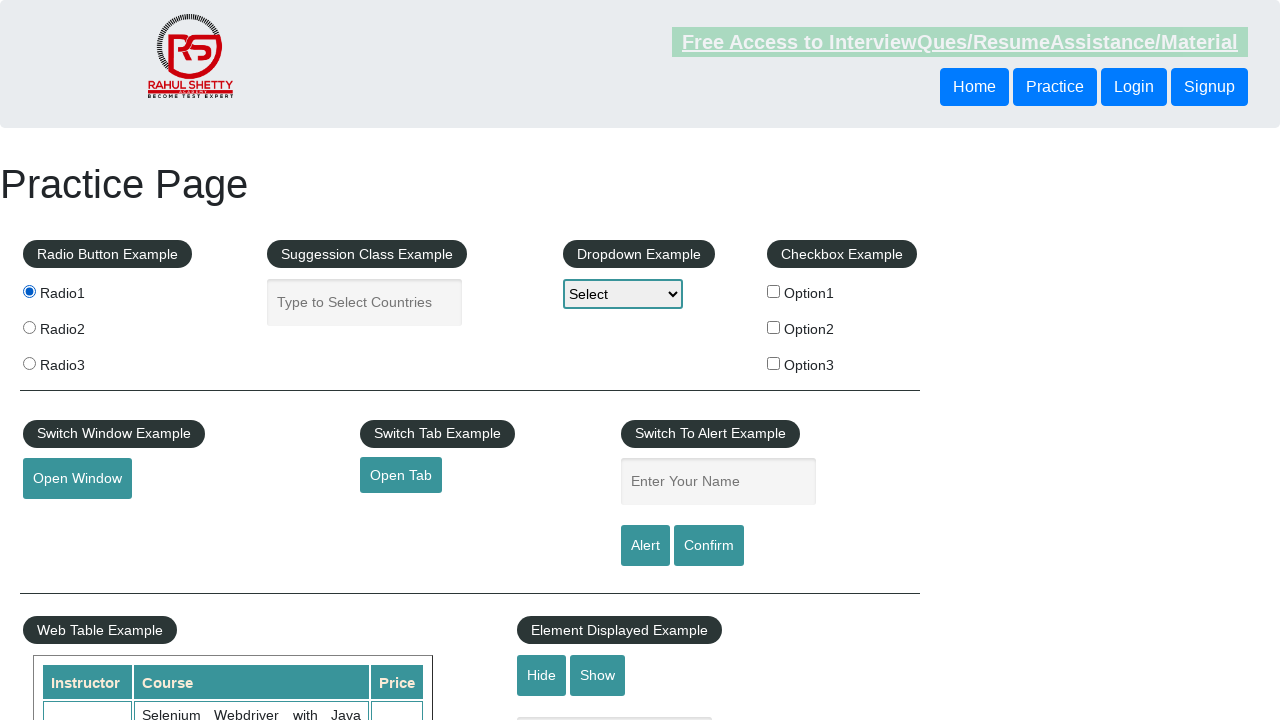

Clicked on the first radio button again at (29, 291) on input[value='radio1']
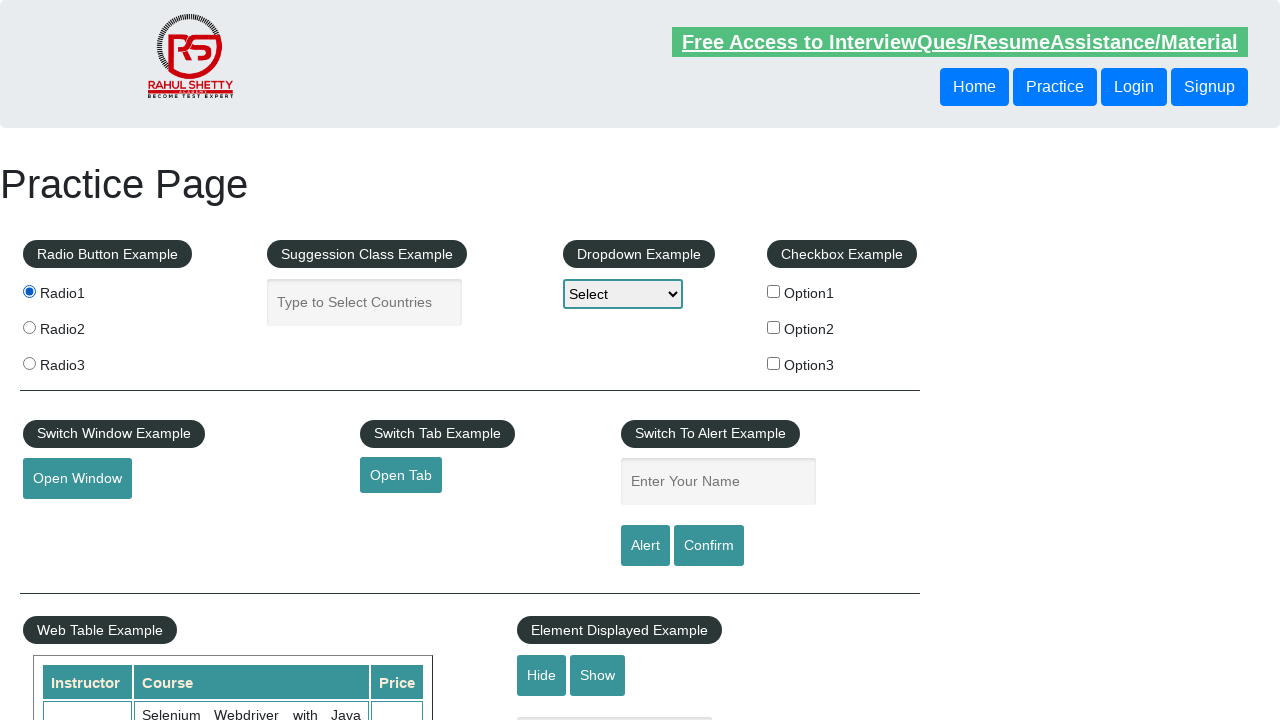

Verified that the first radio button is still selected after second click
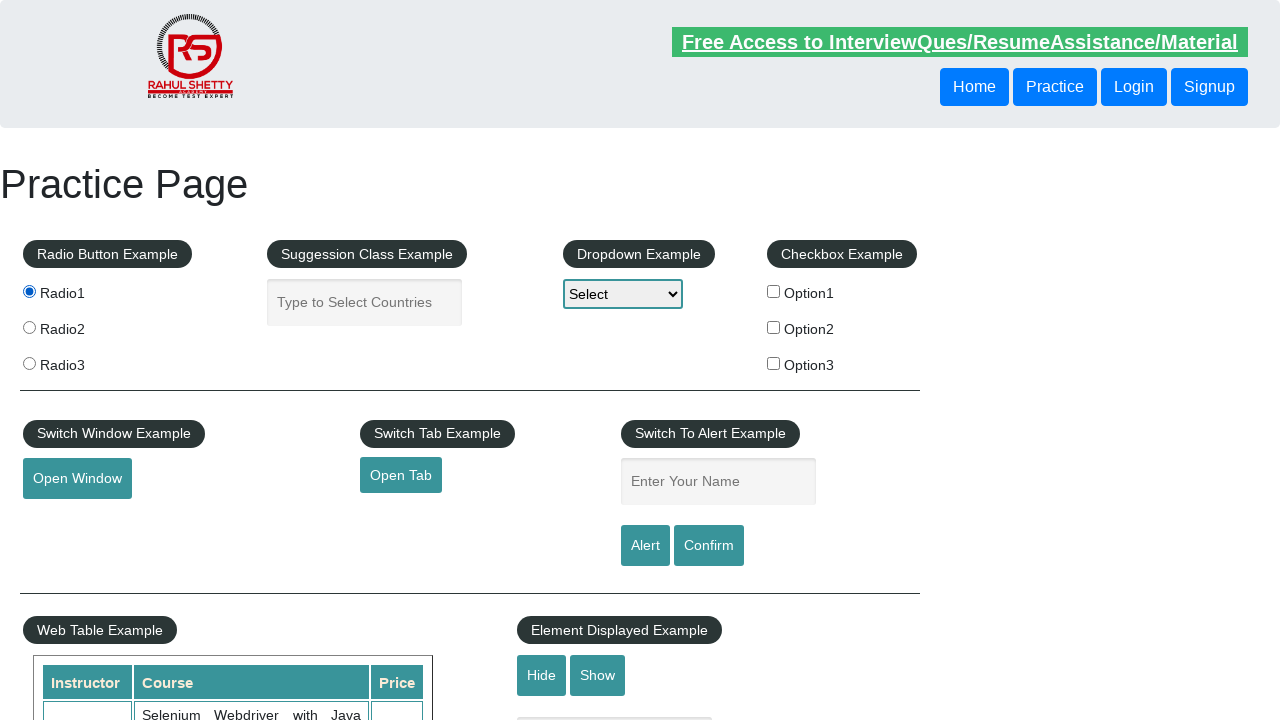

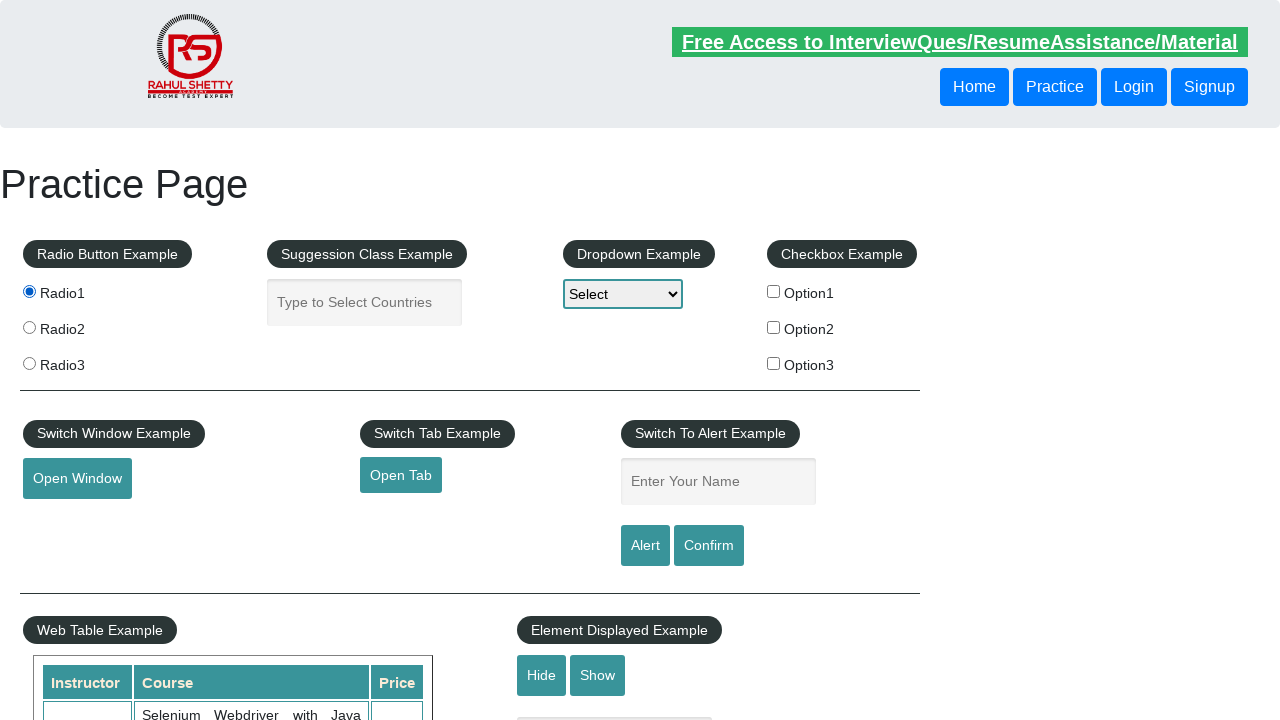